Tests handling of JavaScript alerts on a demo page by clicking buttons that trigger different types of alerts and accepting them

Starting URL: https://demoqa.com/alerts

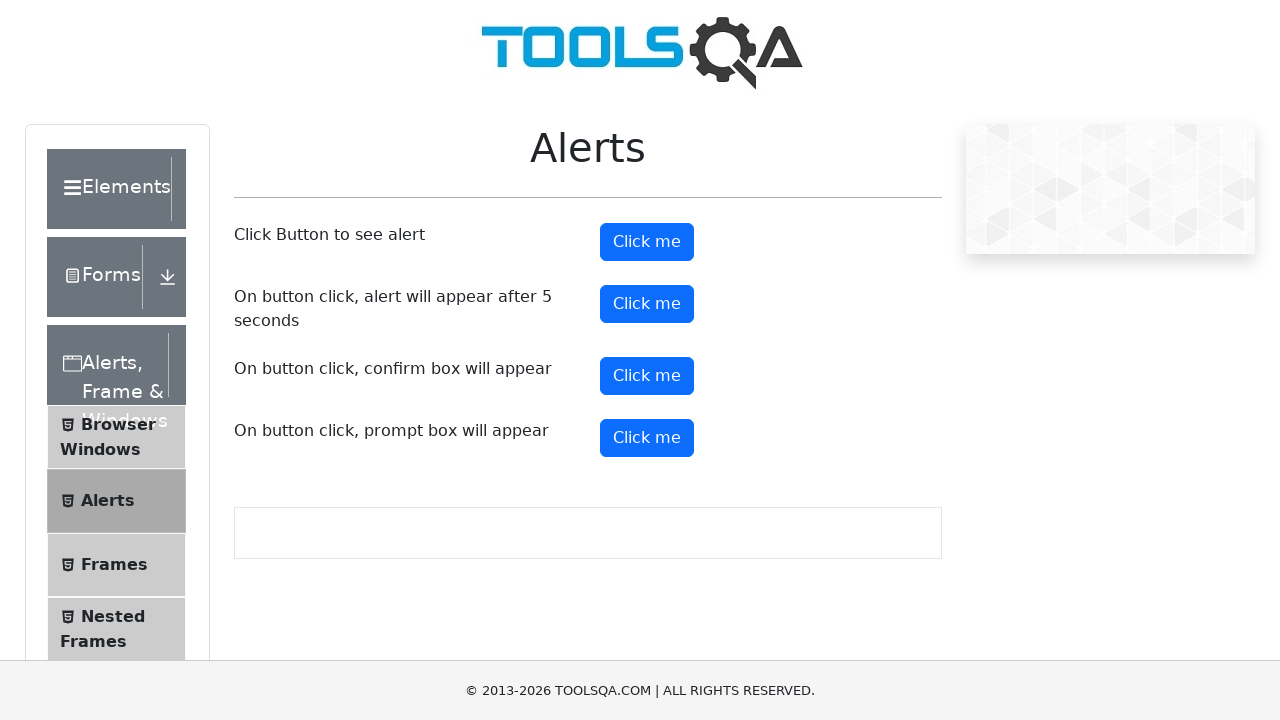

Clicked the alert button to trigger a simple alert at (647, 242) on xpath=//button[@id='alertButton']
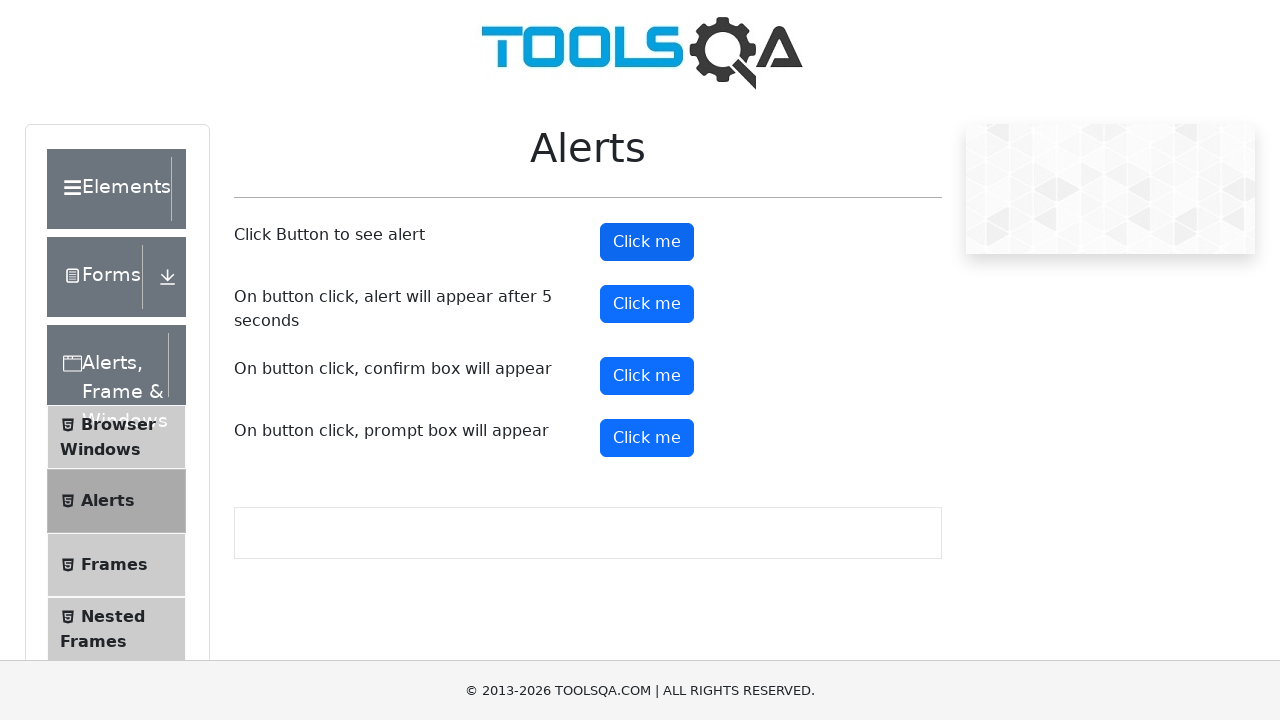

Set up dialog handler to accept alerts
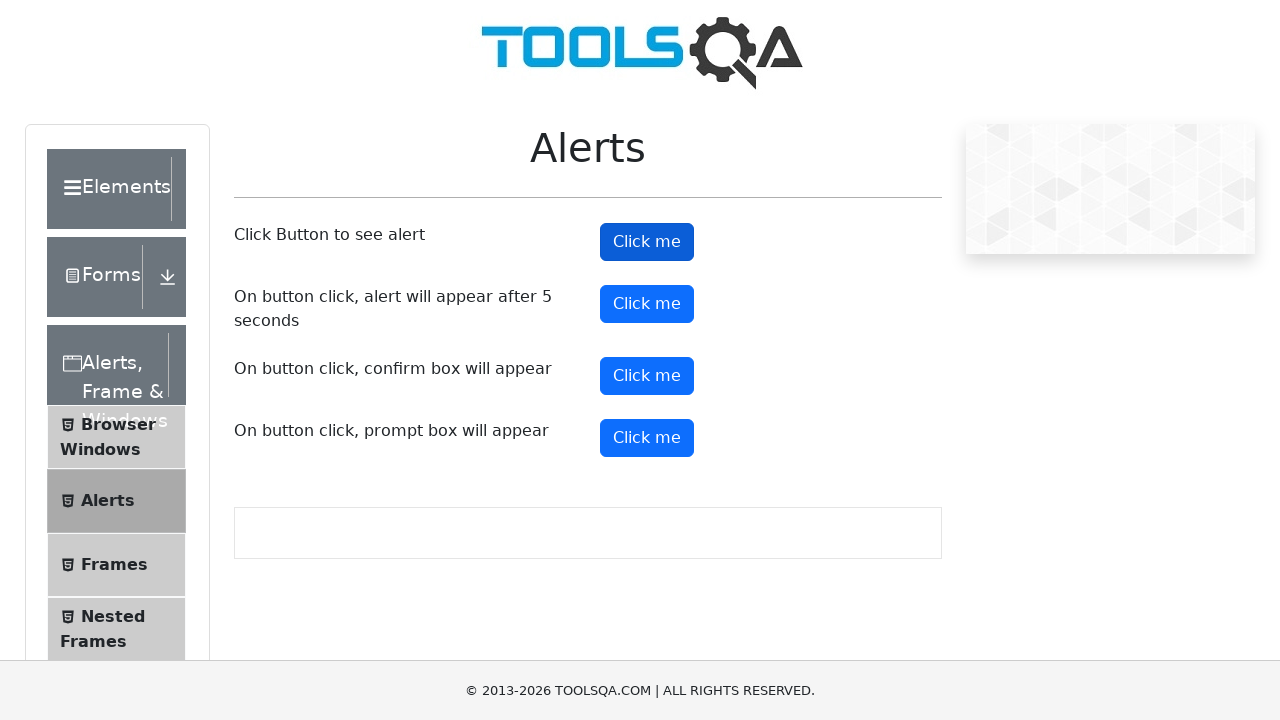

Waited 500ms for alert to be processed
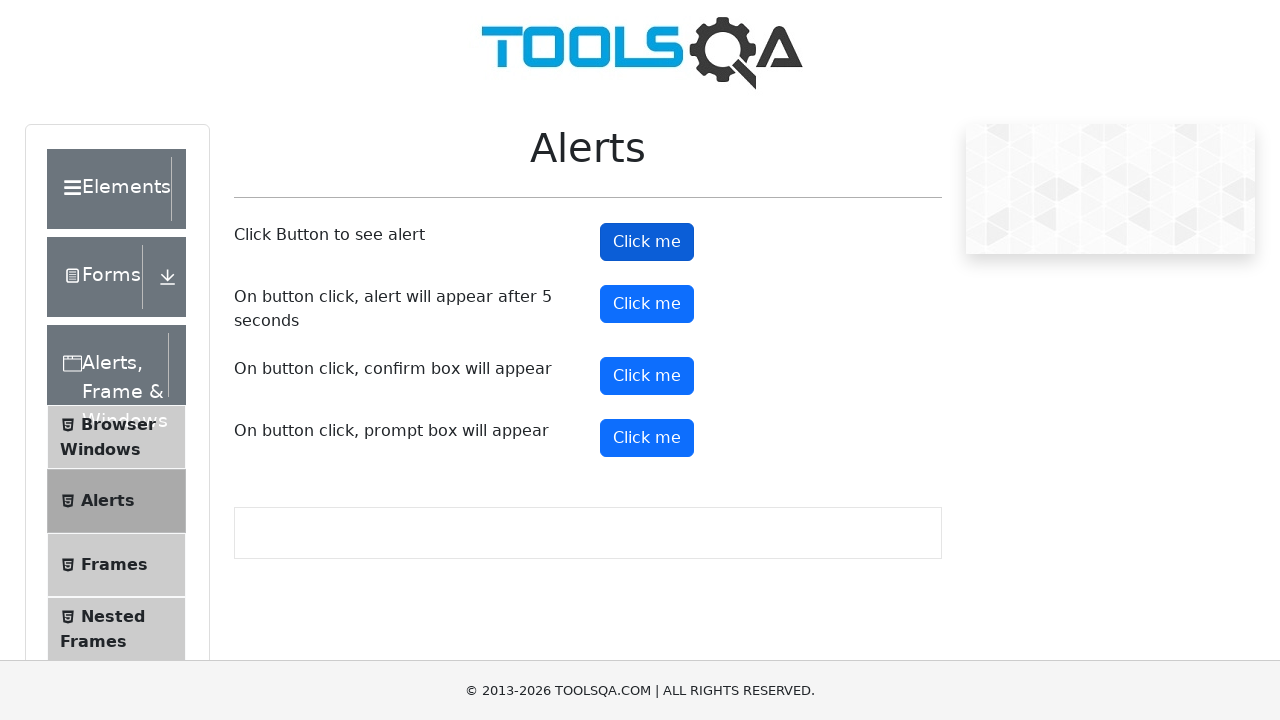

Clicked the timer alert button to trigger delayed alert at (647, 304) on #timerAlertButton
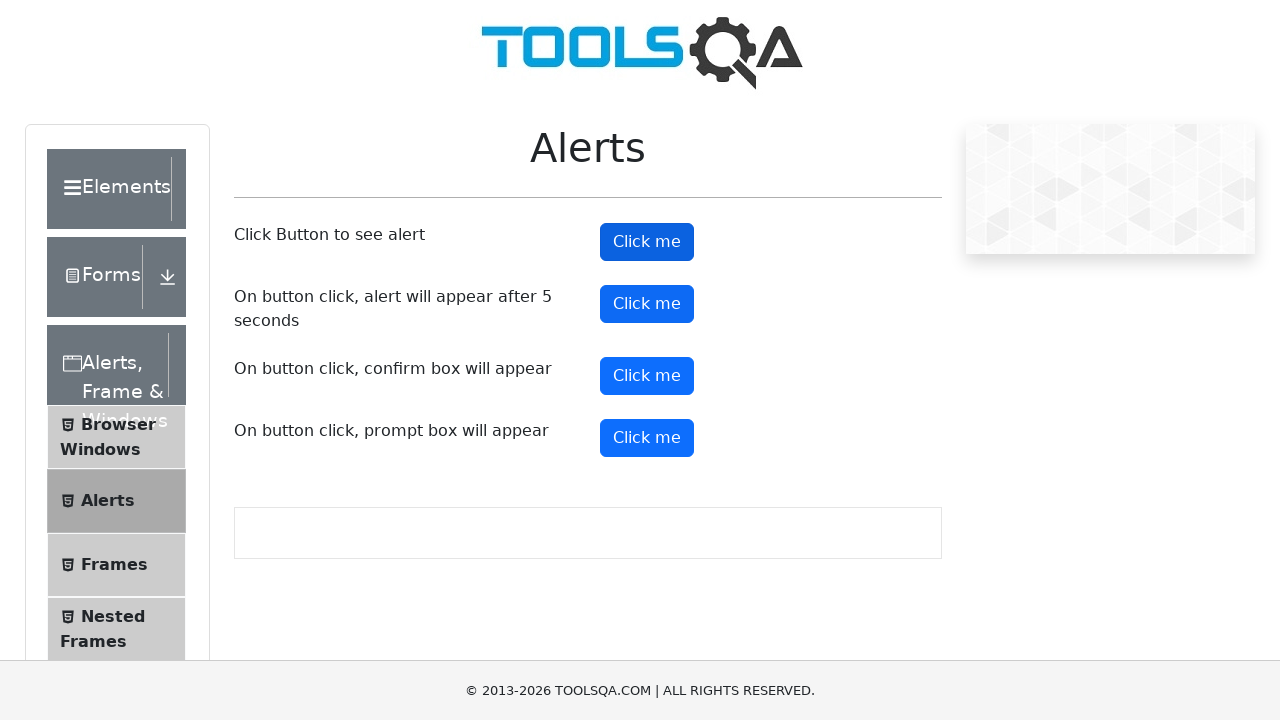

Waited 6000ms for timer alert to appear and be accepted
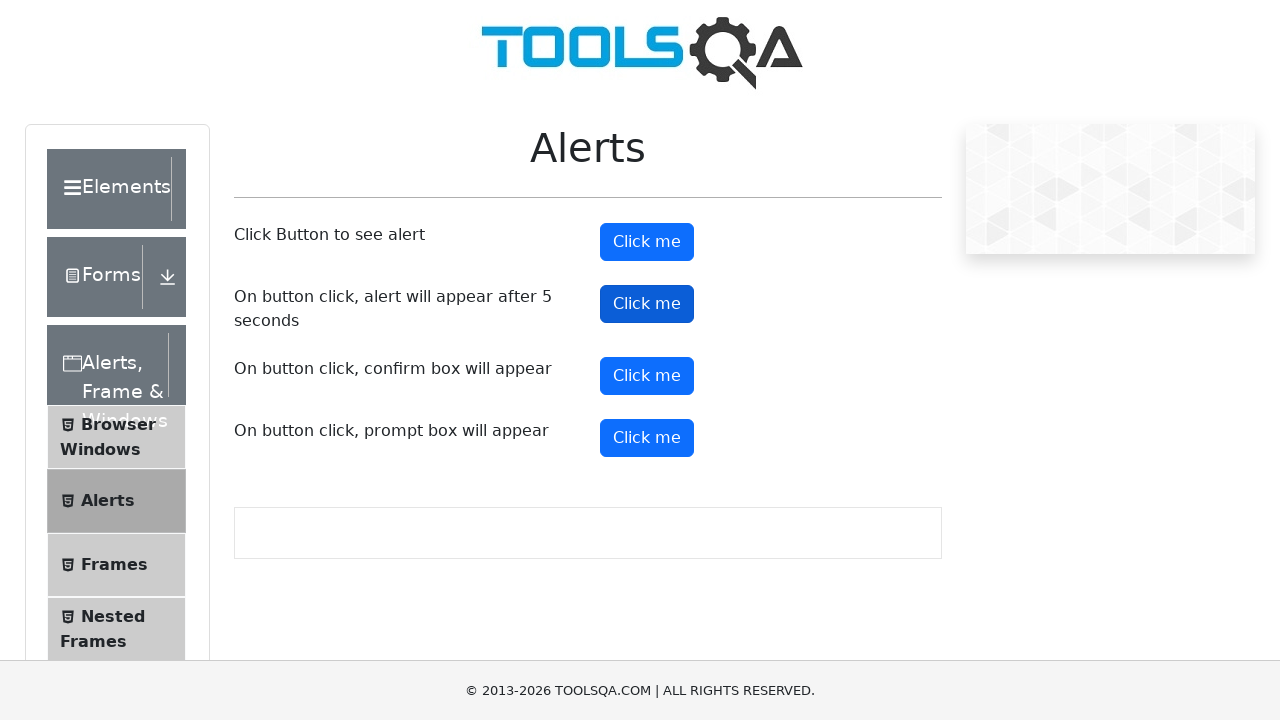

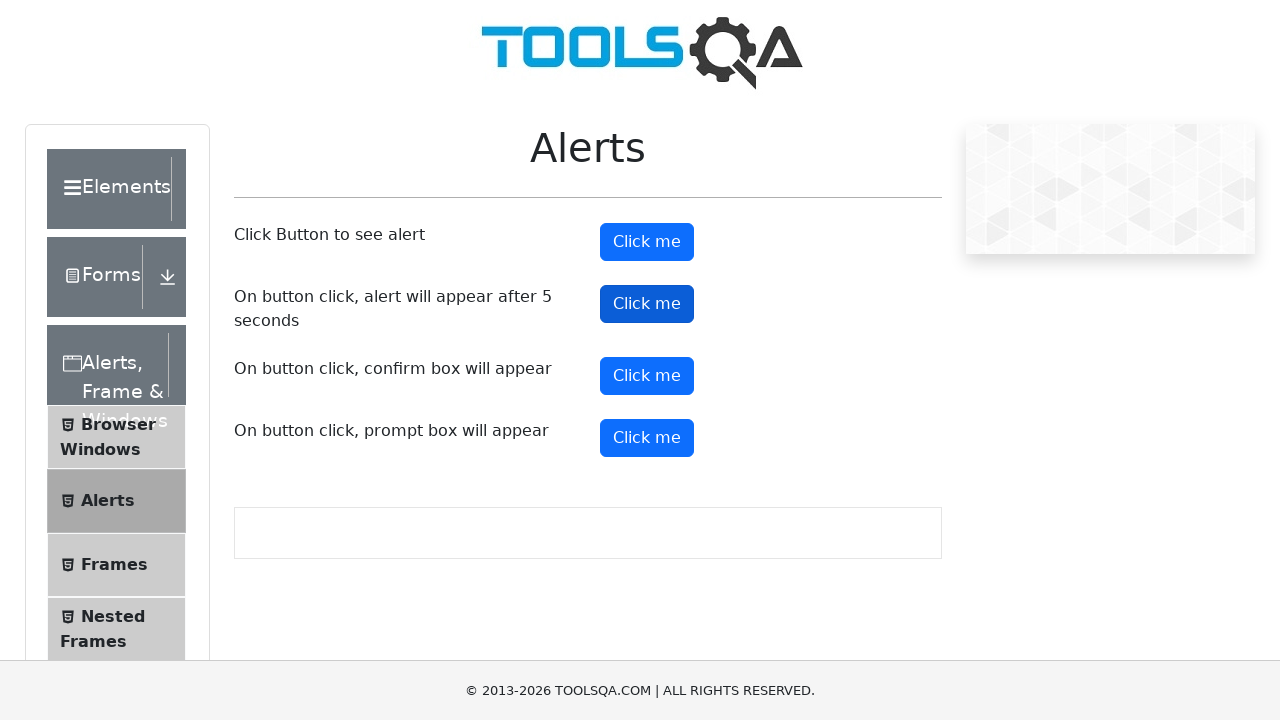